Tests tooltip functionality by hovering over an input field to display its tooltip

Starting URL: https://demoqa.com/tool-tips/

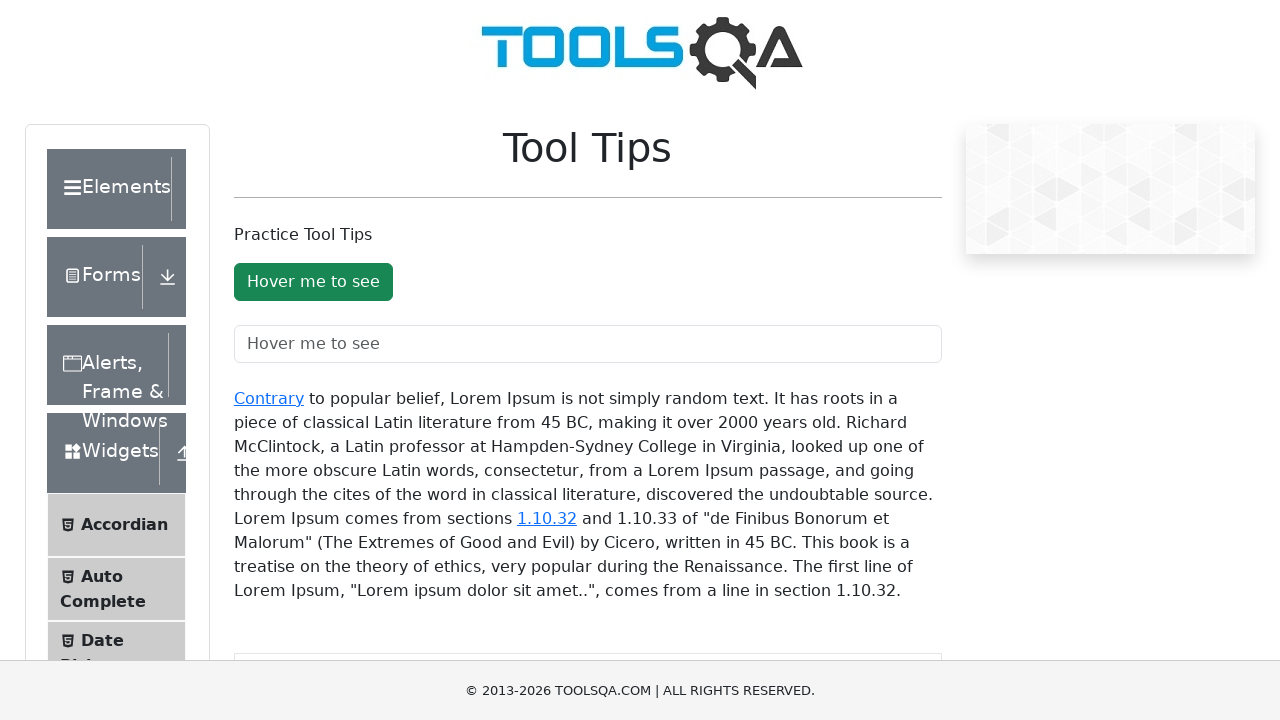

Located tooltip input field element
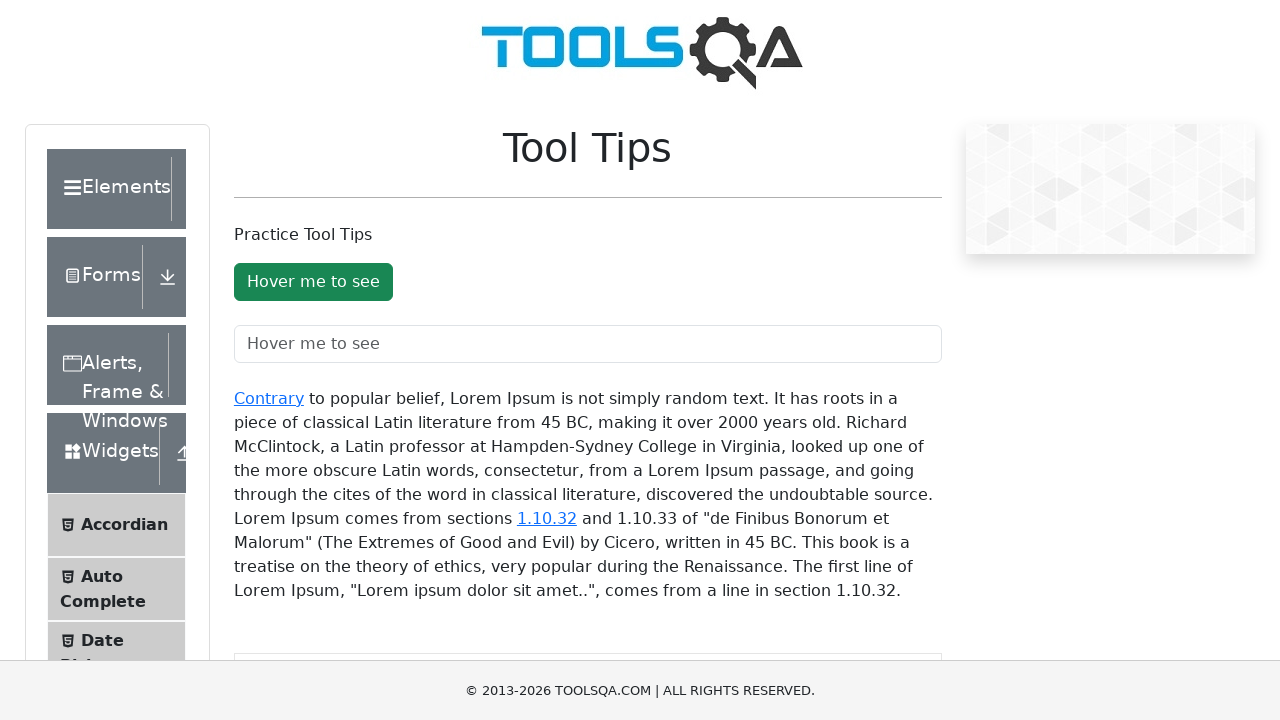

Hovered over input field to display tooltip at (588, 344) on #toolTipTextField
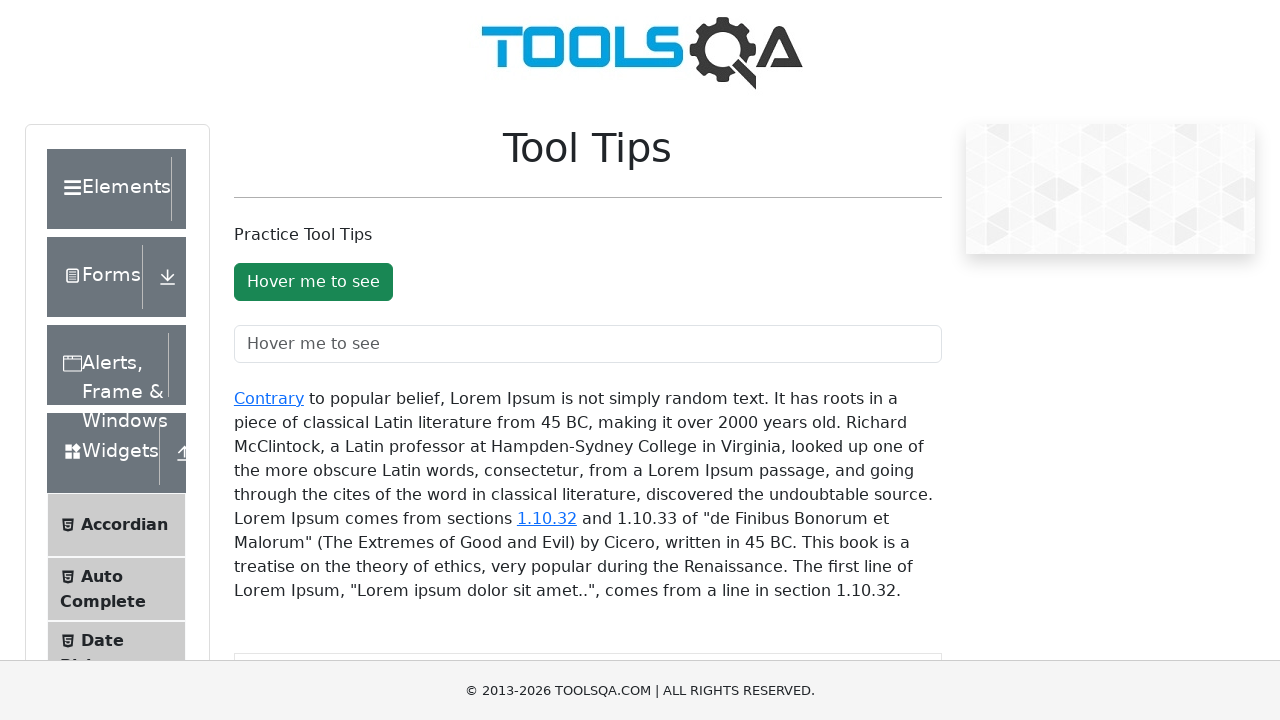

Waited for tooltip to appear
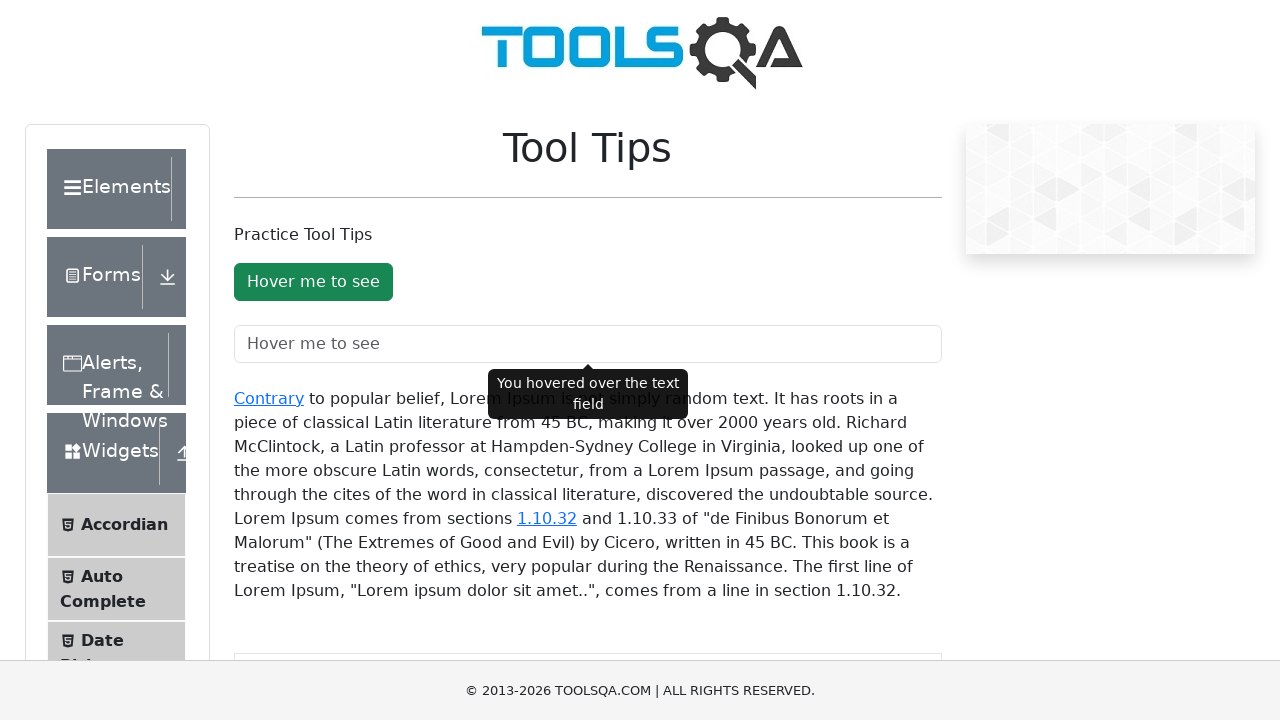

Retrieved placeholder text: 'Hover me to see'
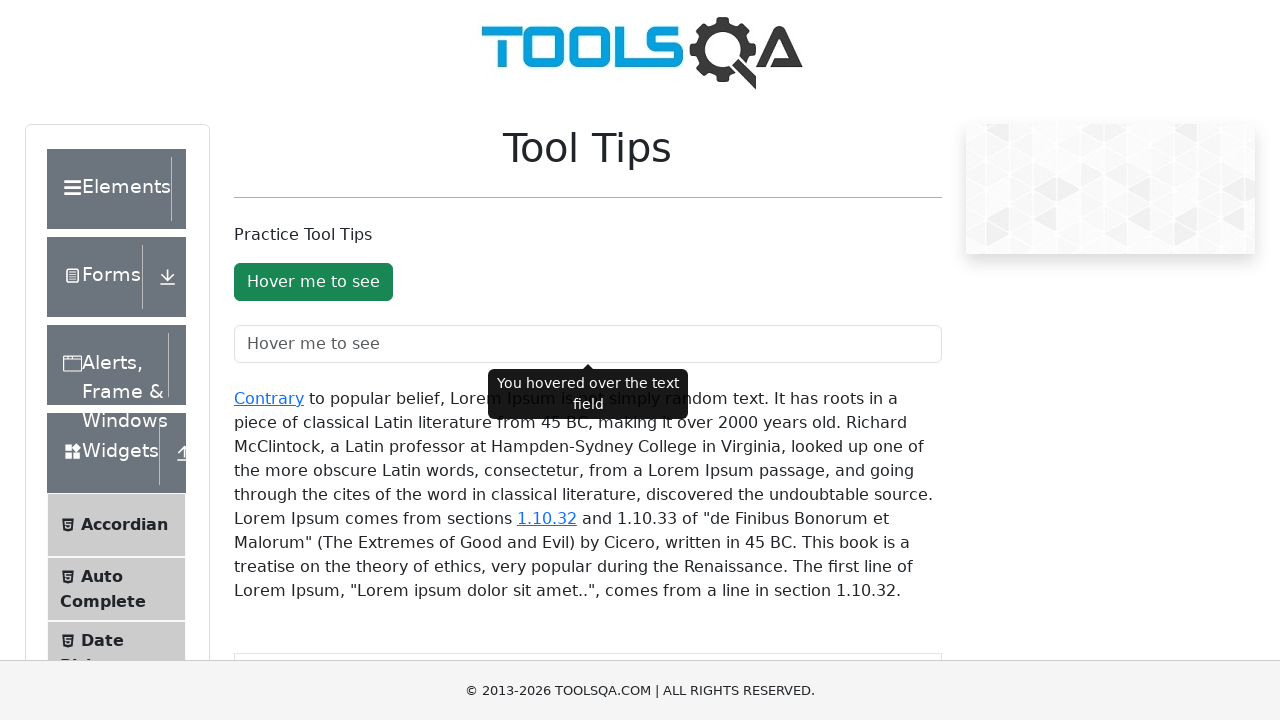

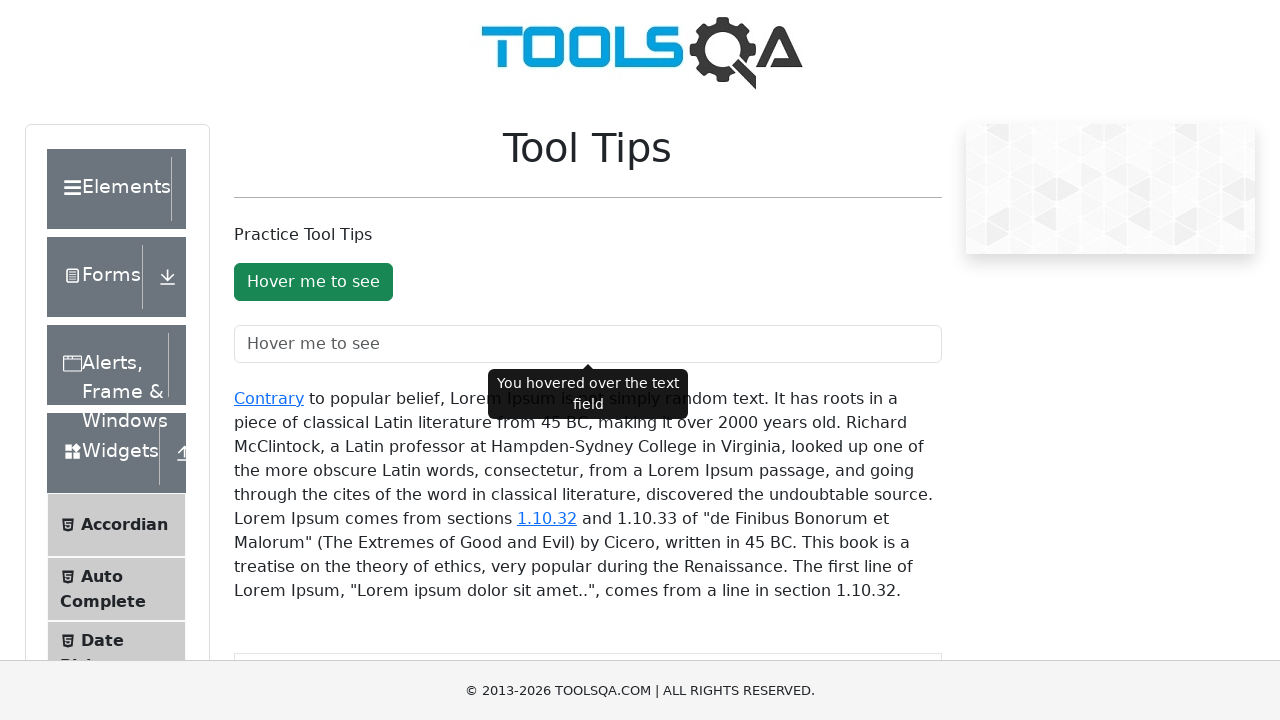